Tests the search functionality on Appian Community website by entering a search term and submitting the search form

Starting URL: https://community.appian.com/

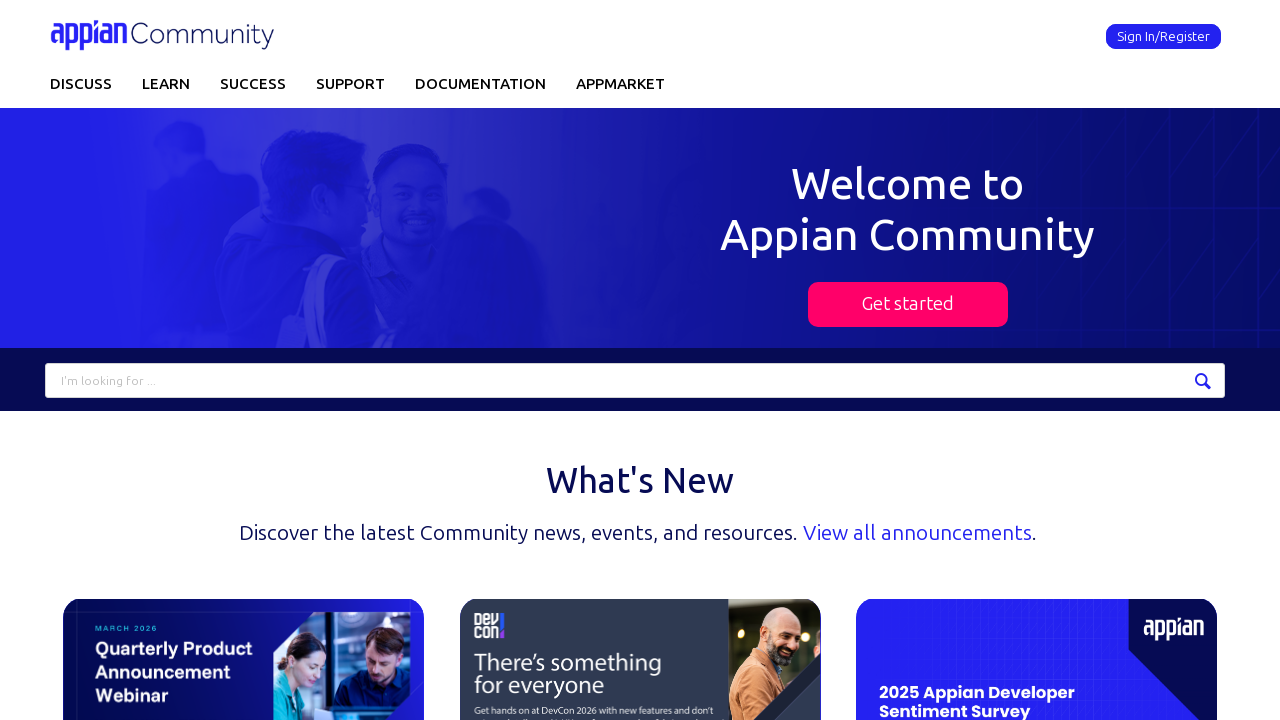

Filled search input field with 'learning' on //*[@id='fragment-13345_Search']
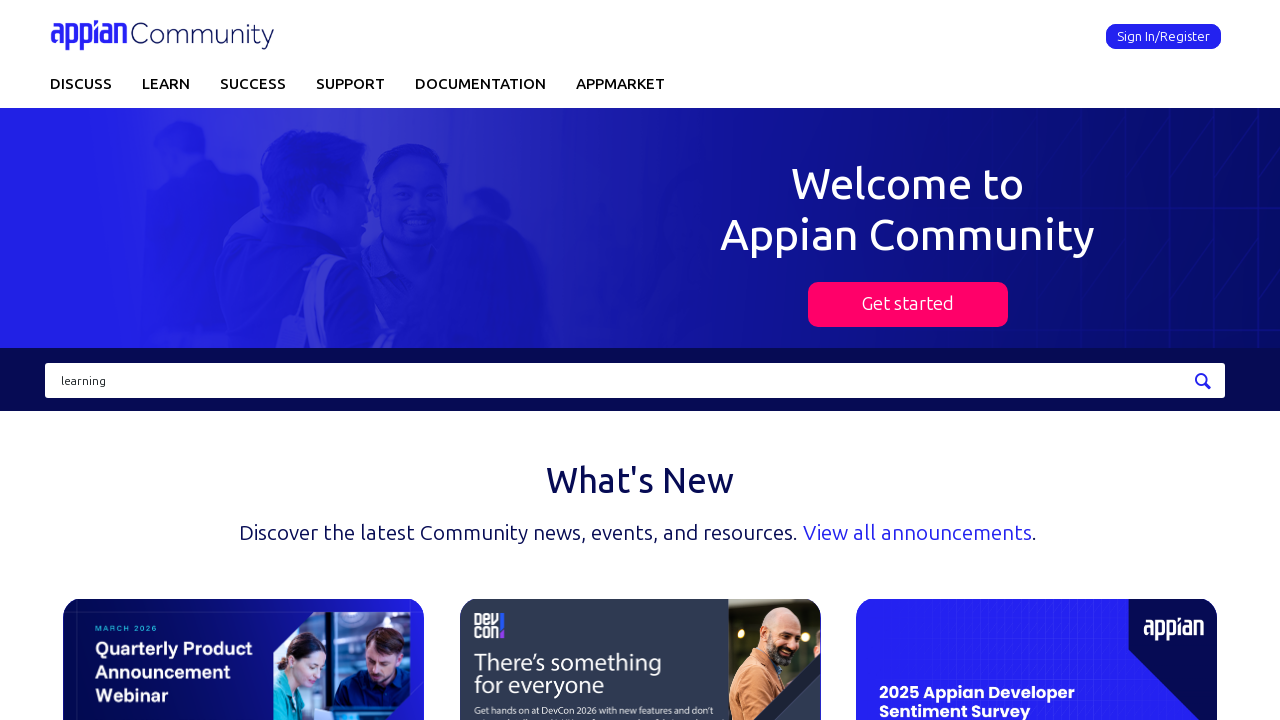

Pressed Enter to submit search form on //*[@id='fragment-13345_Search']
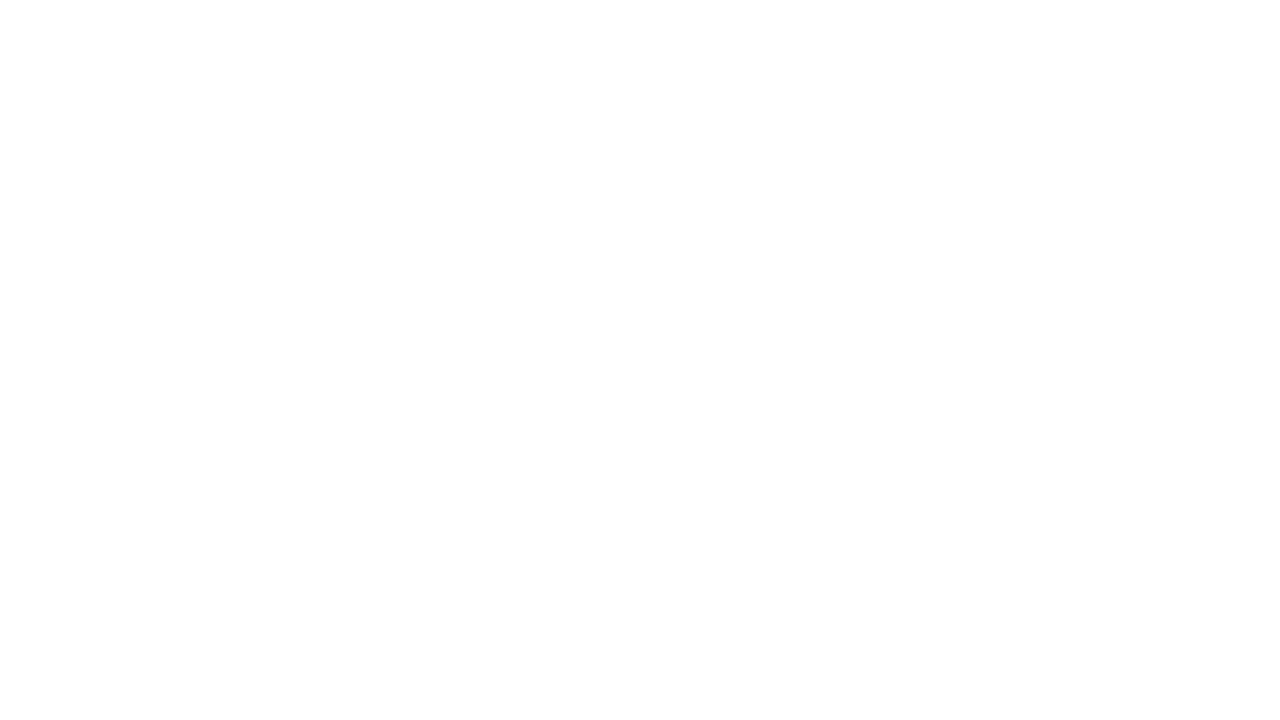

Search results loaded (network idle)
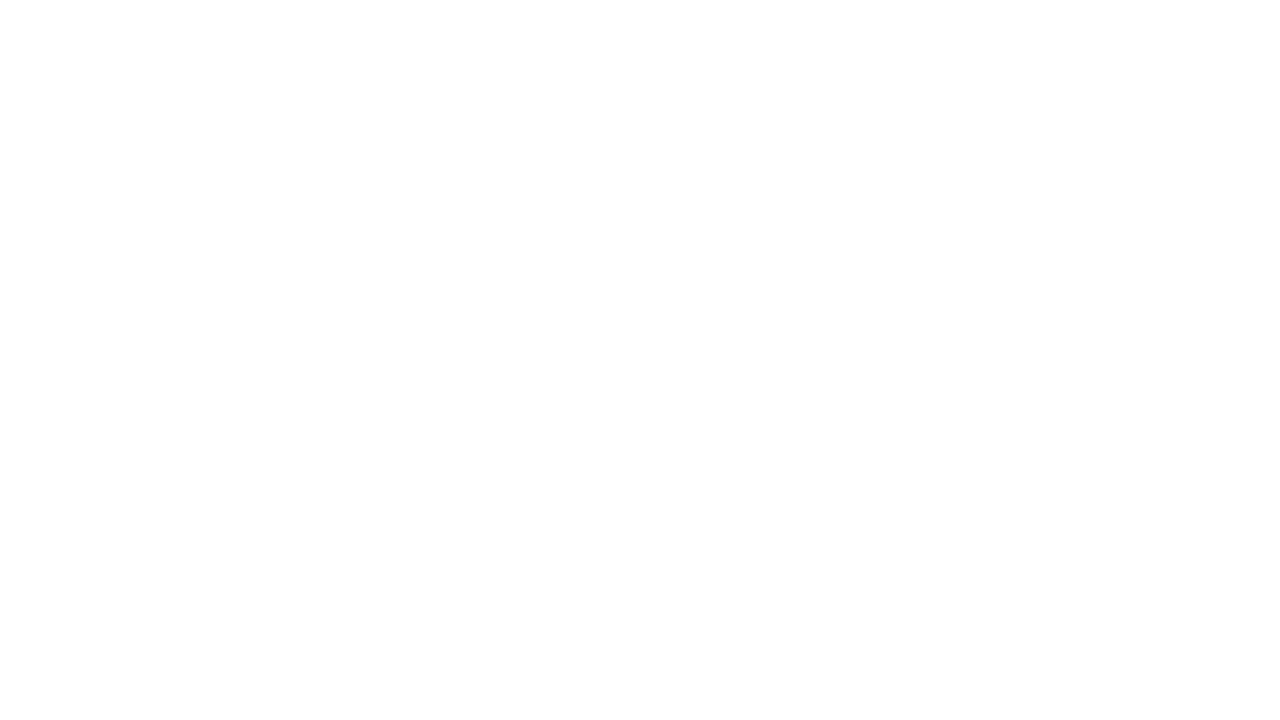

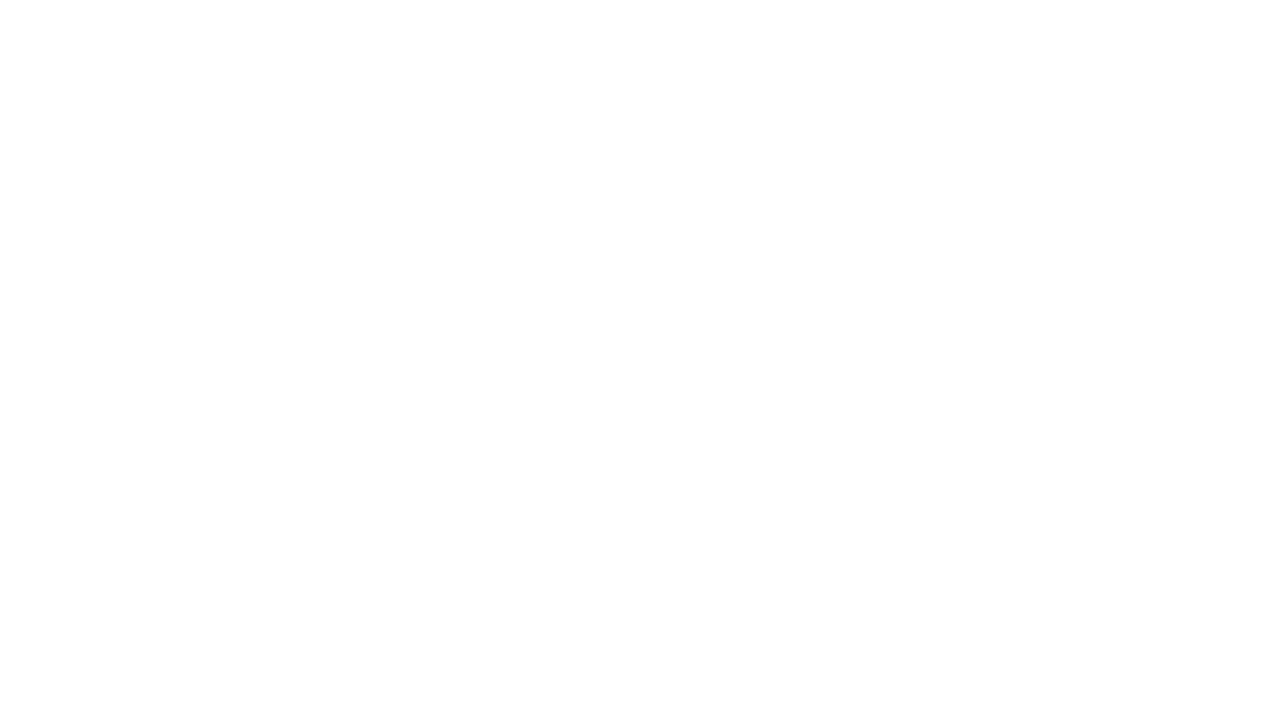